Clicks on "Where to Start" link and verifies the h1 heading displays "Where To Start"

Starting URL: https://www.w3schools.com/

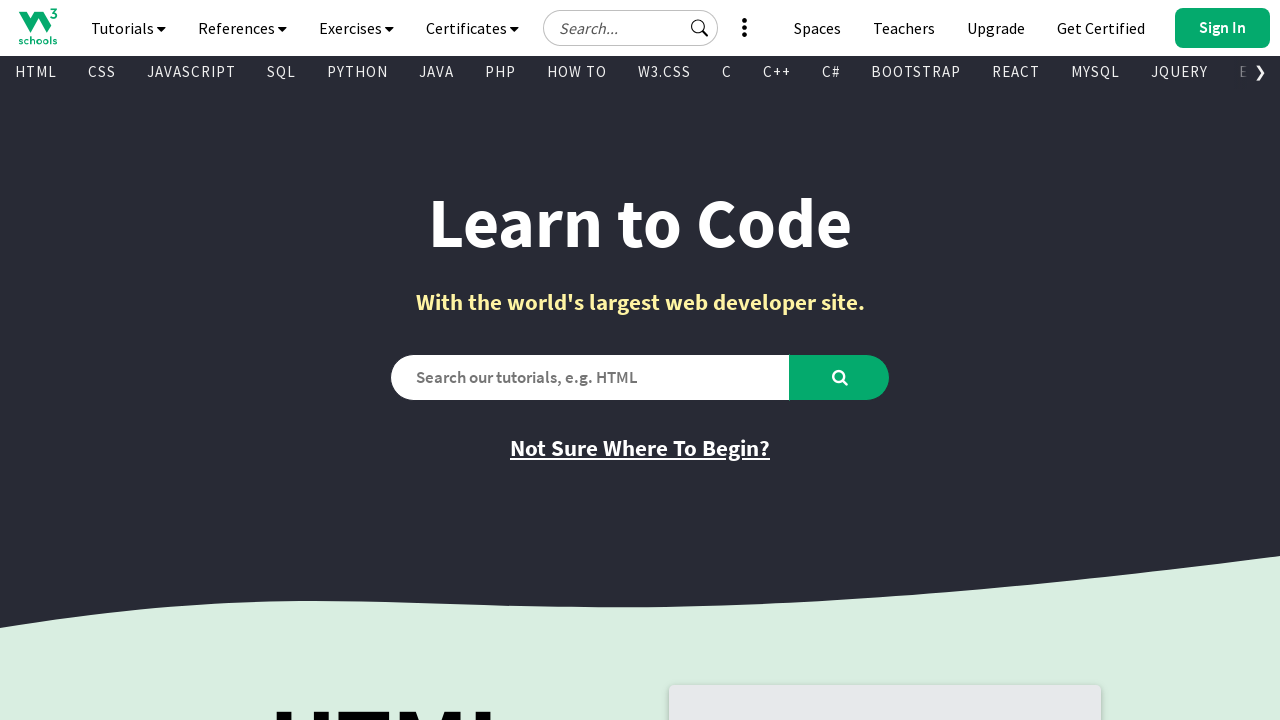

Clicked on 'Where to Start' link at (640, 448) on a[href='where_to_start.asp']
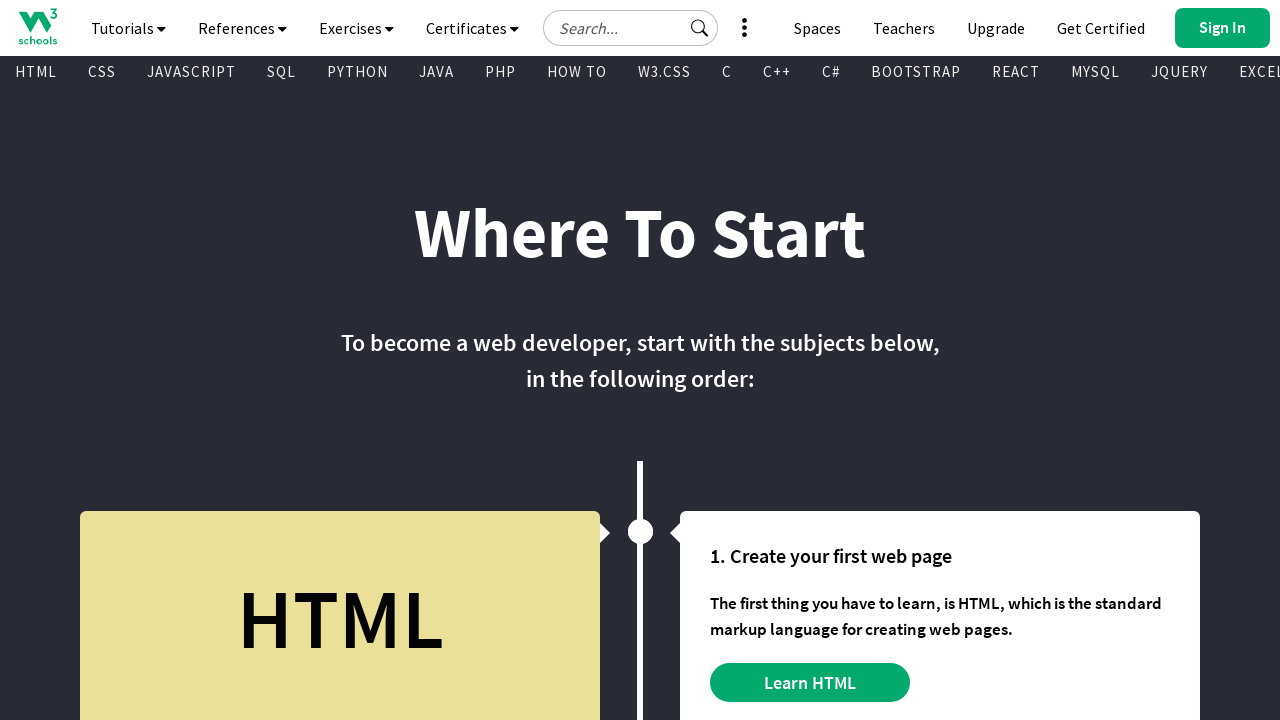

H1 heading 'Where To Start' loaded
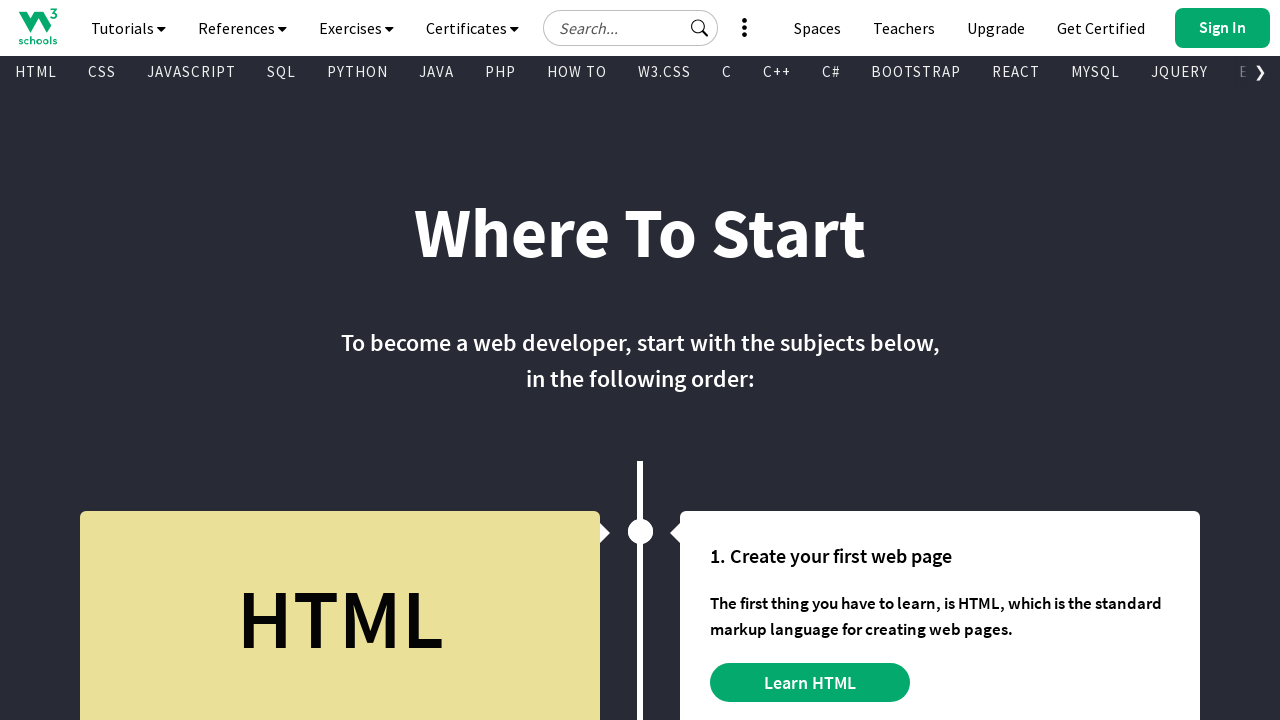

Retrieved h1 text content
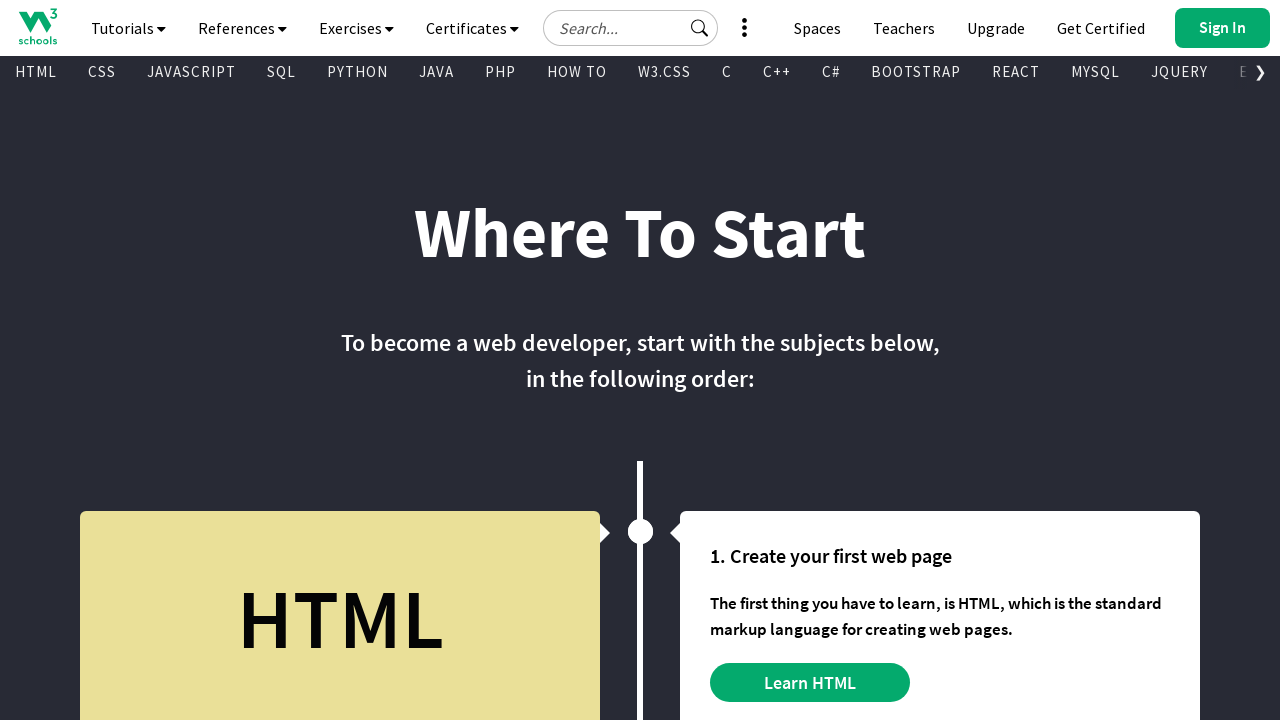

Verified h1 text equals 'Where To Start'
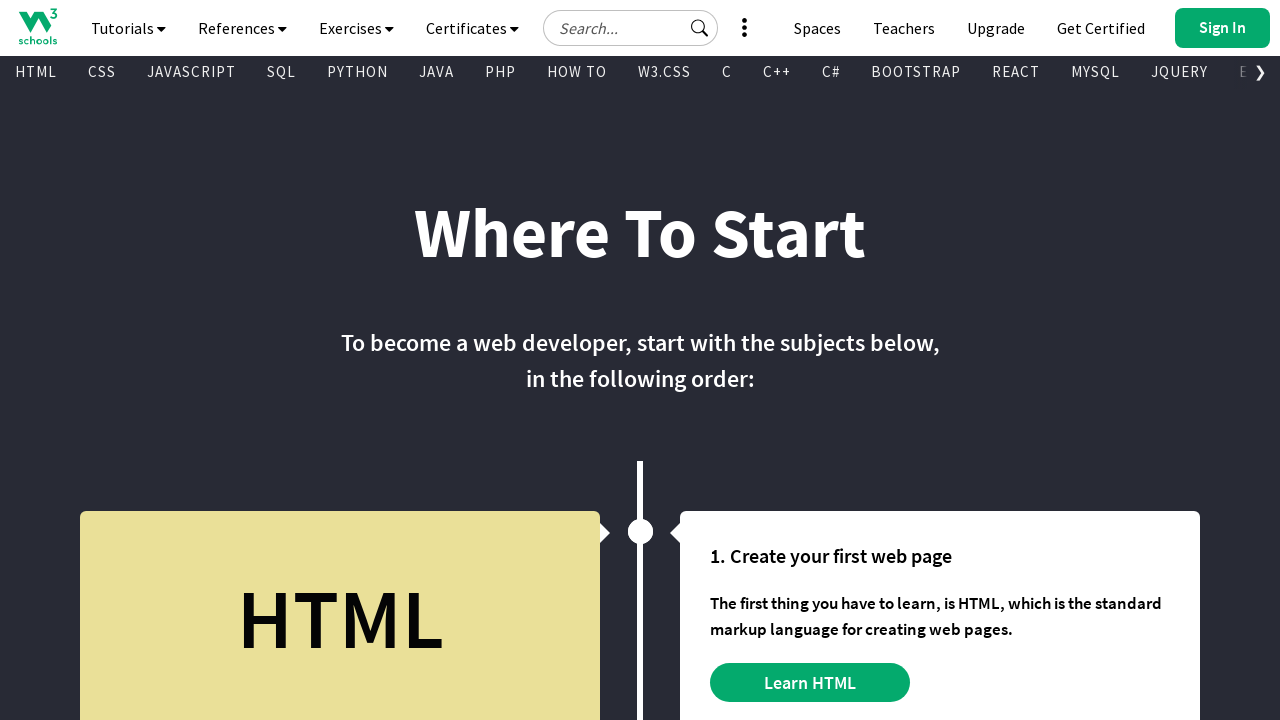

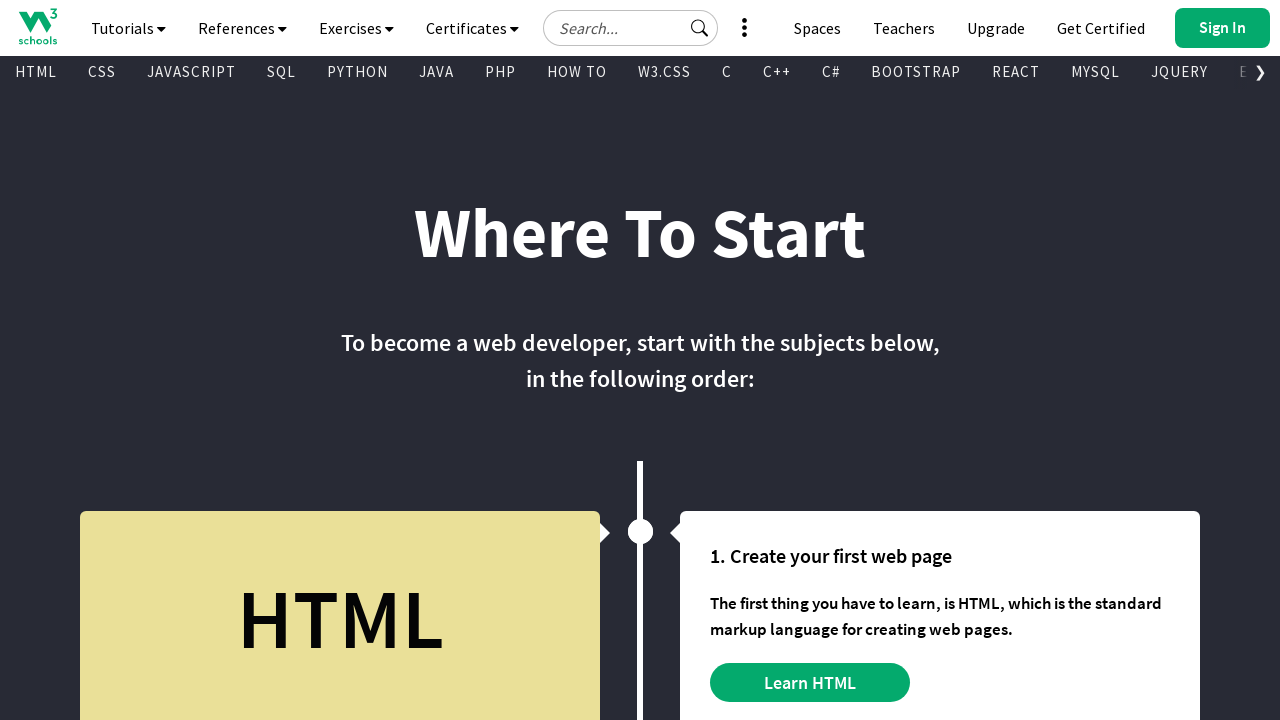